Tests jQuery UI selectable functionality by selecting multiple items using click and drag action

Starting URL: http://jqueryui.com/selectable/

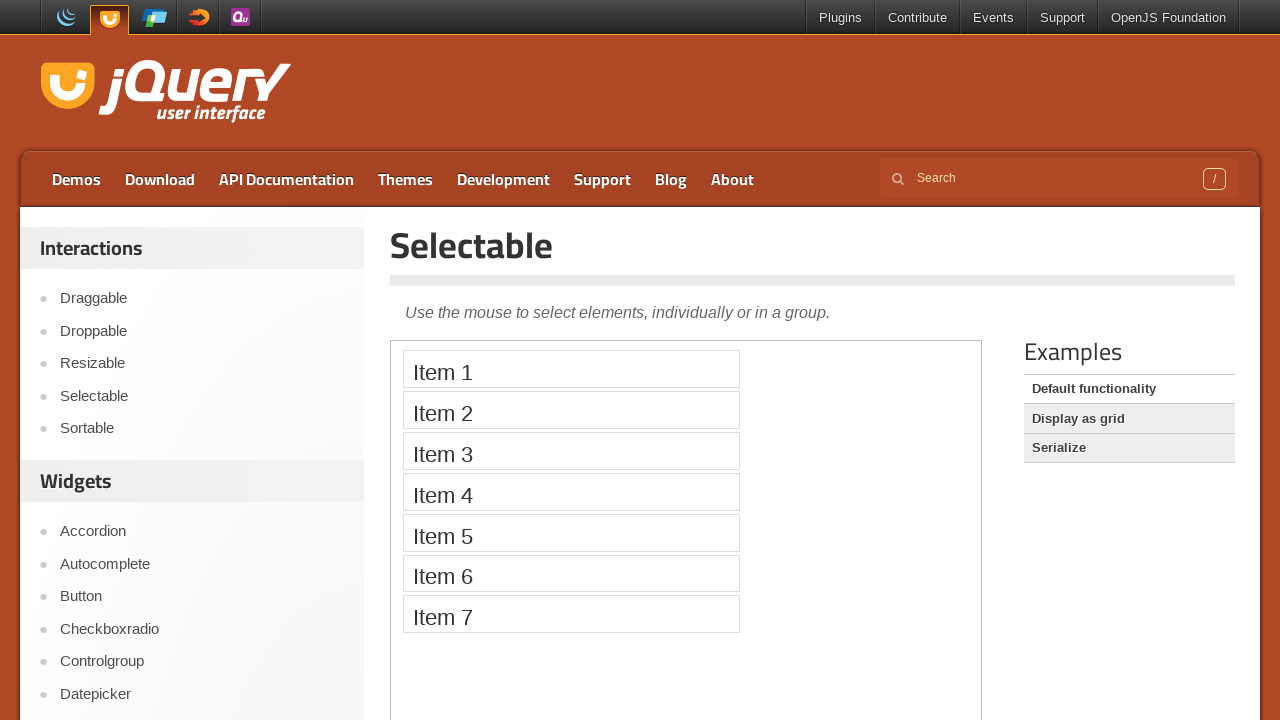

Located the demo iframe for jQuery UI selectable
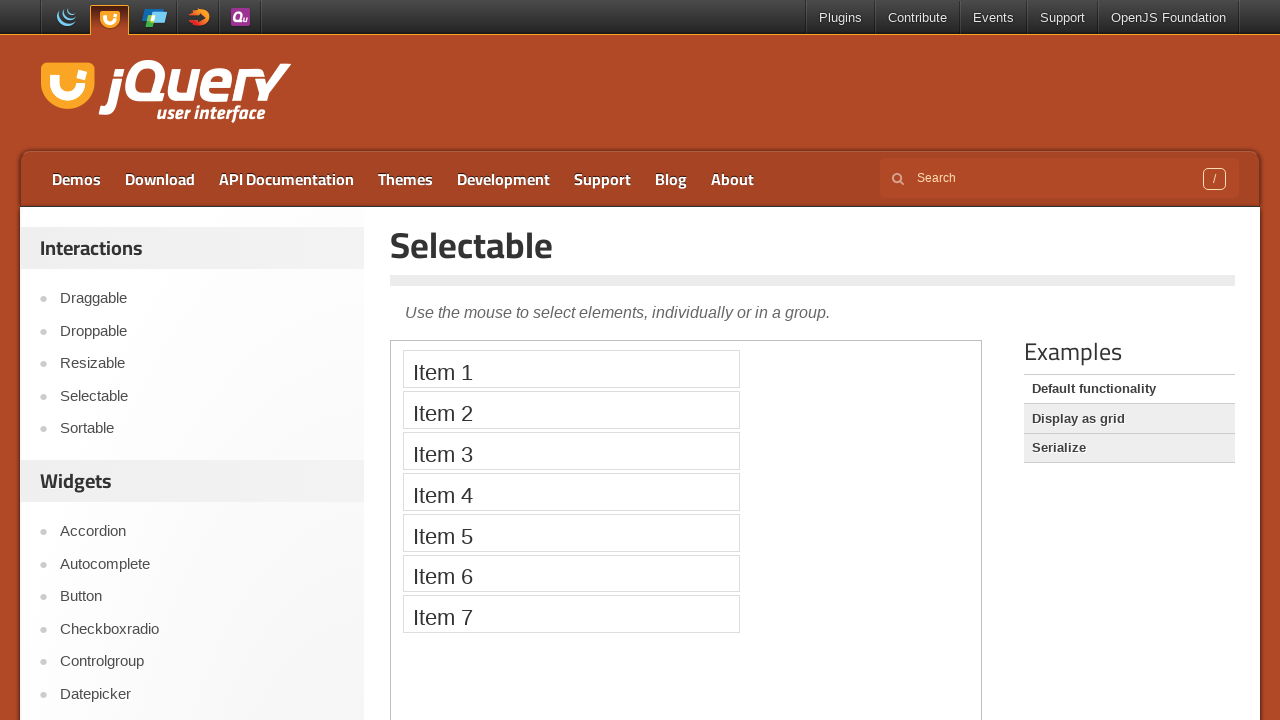

Located all selectable list items in the demo
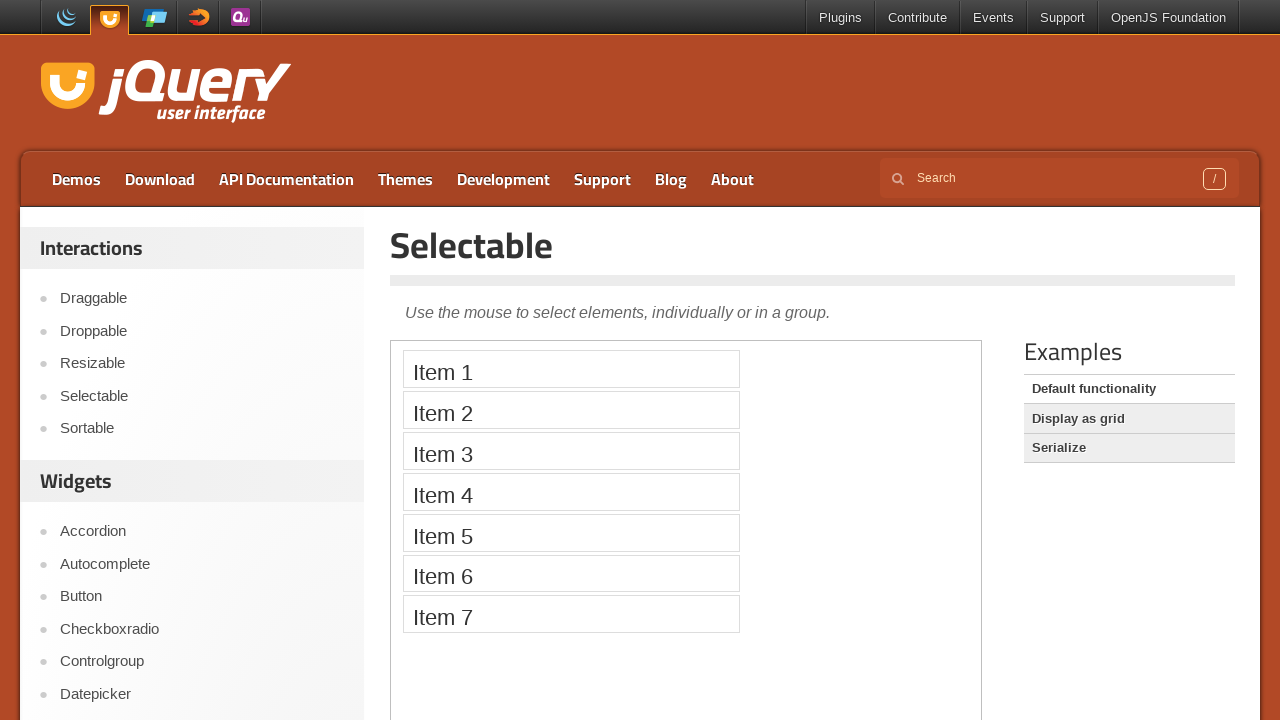

Located the first selectable item
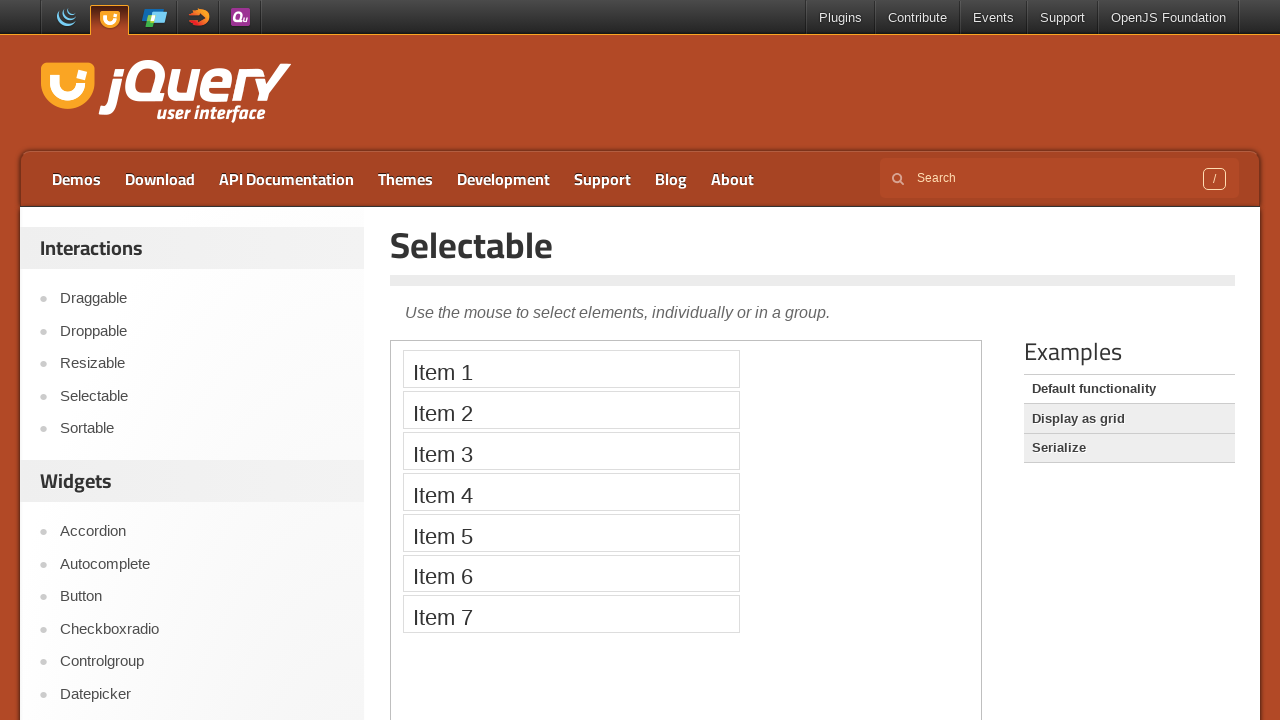

Located the fourth selectable item
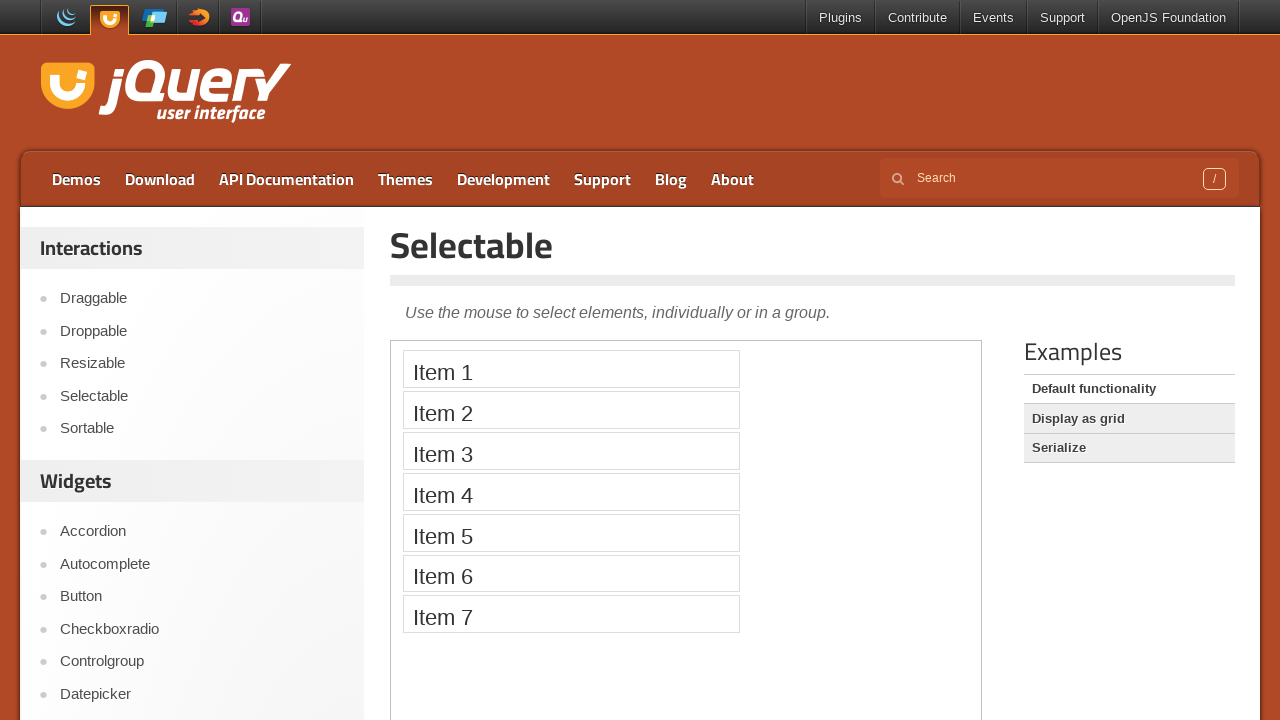

Performed drag action from first item to fourth item to select multiple items at (571, 492)
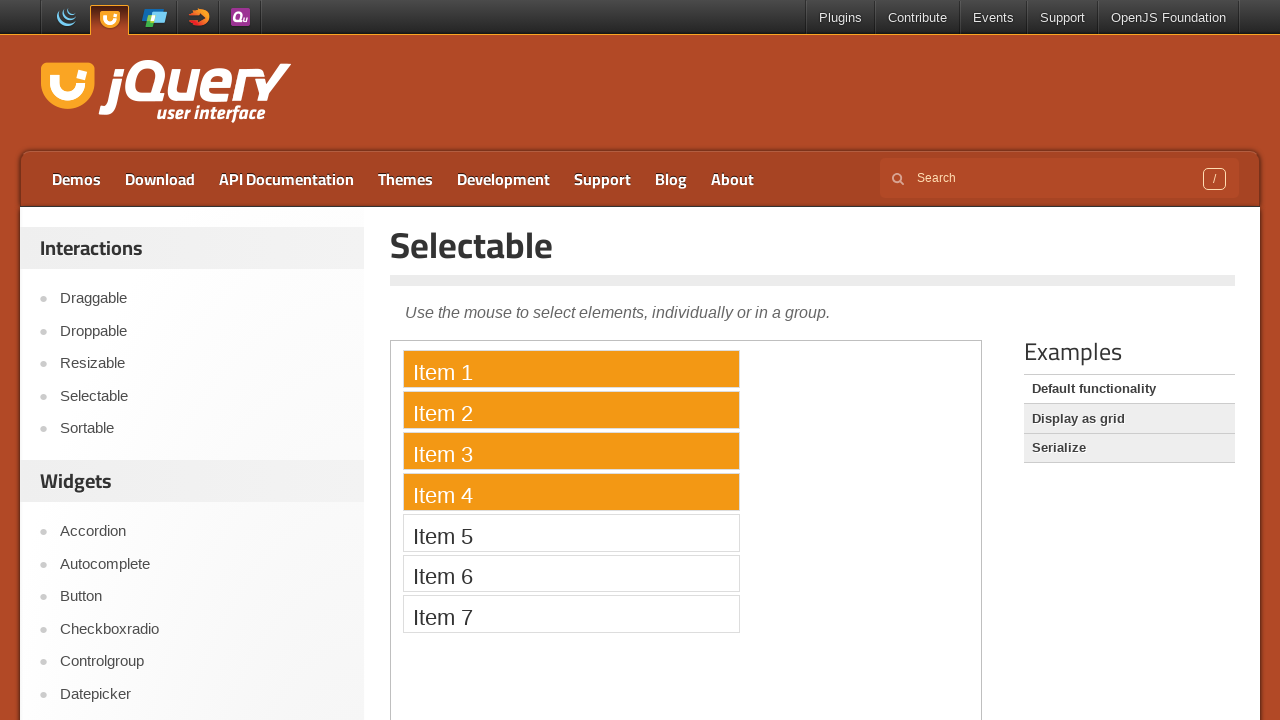

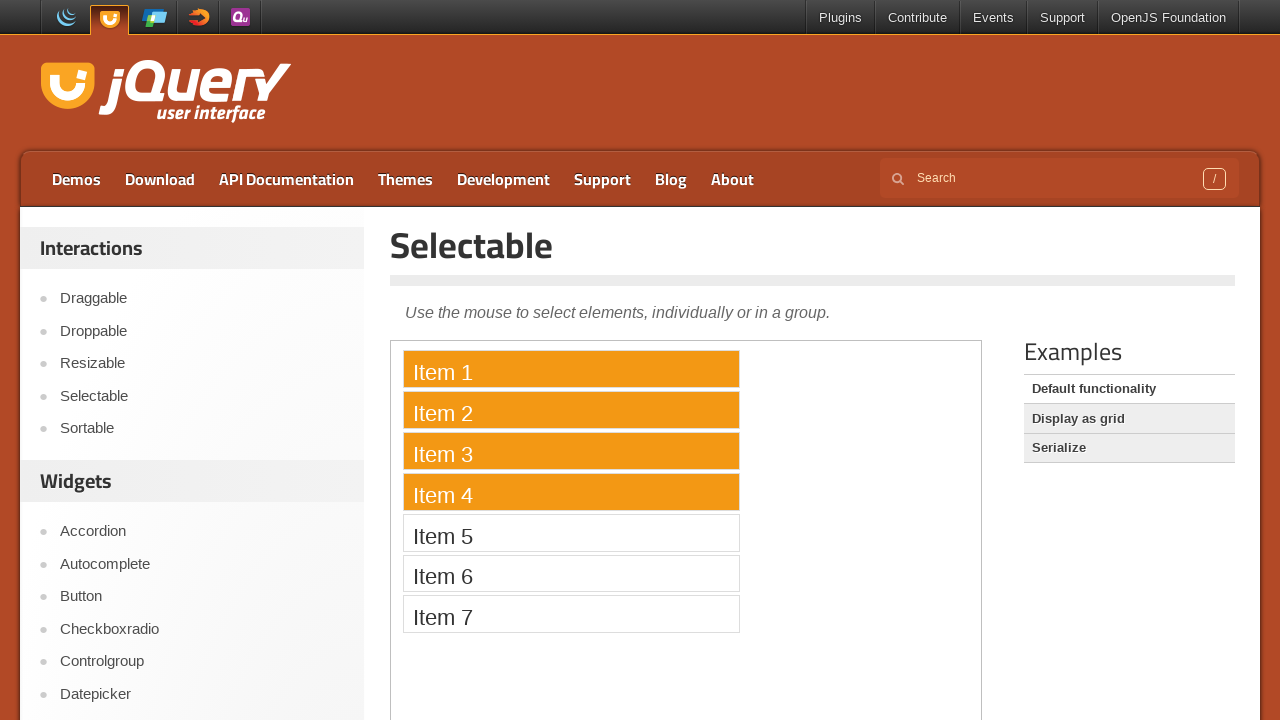